Tests JavaScript confirmation alert handling by clicking a button to trigger a confirmation dialog, accepting it, and verifying the result message displays on the page.

Starting URL: http://the-internet.herokuapp.com/javascript_alerts

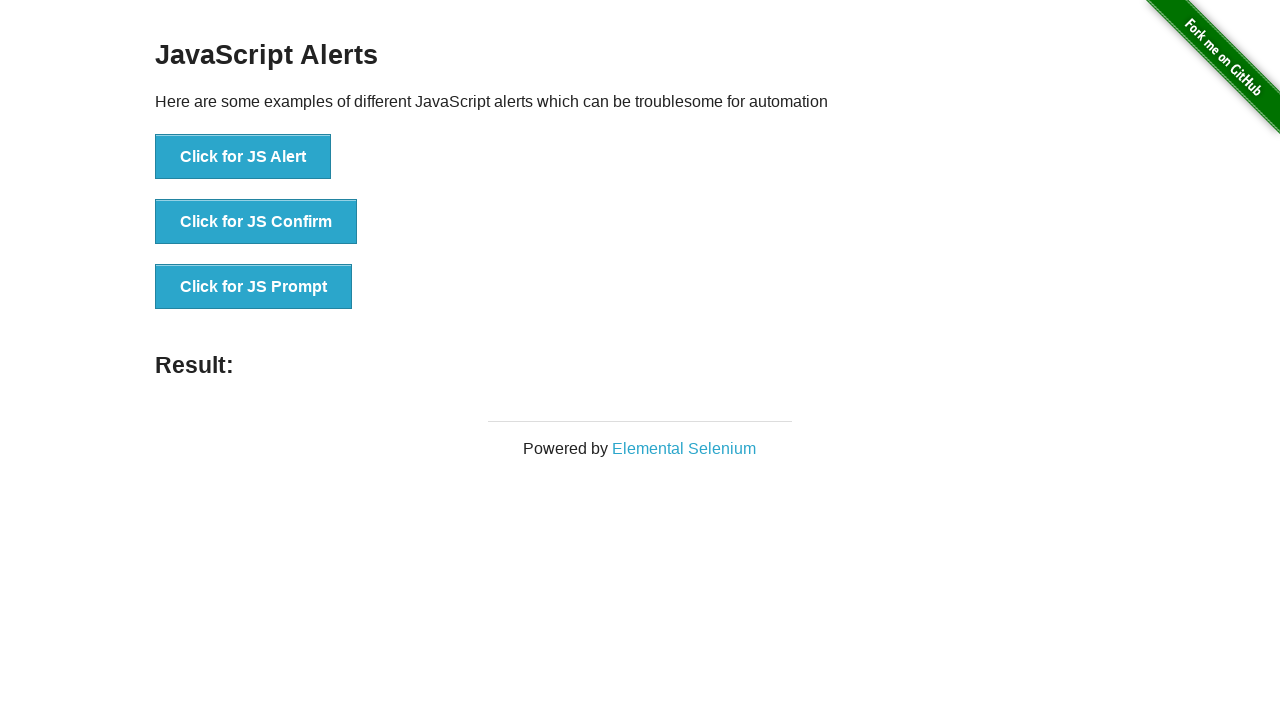

Clicked the second button to trigger JavaScript confirmation alert at (256, 222) on ul > li:nth-child(2) > button
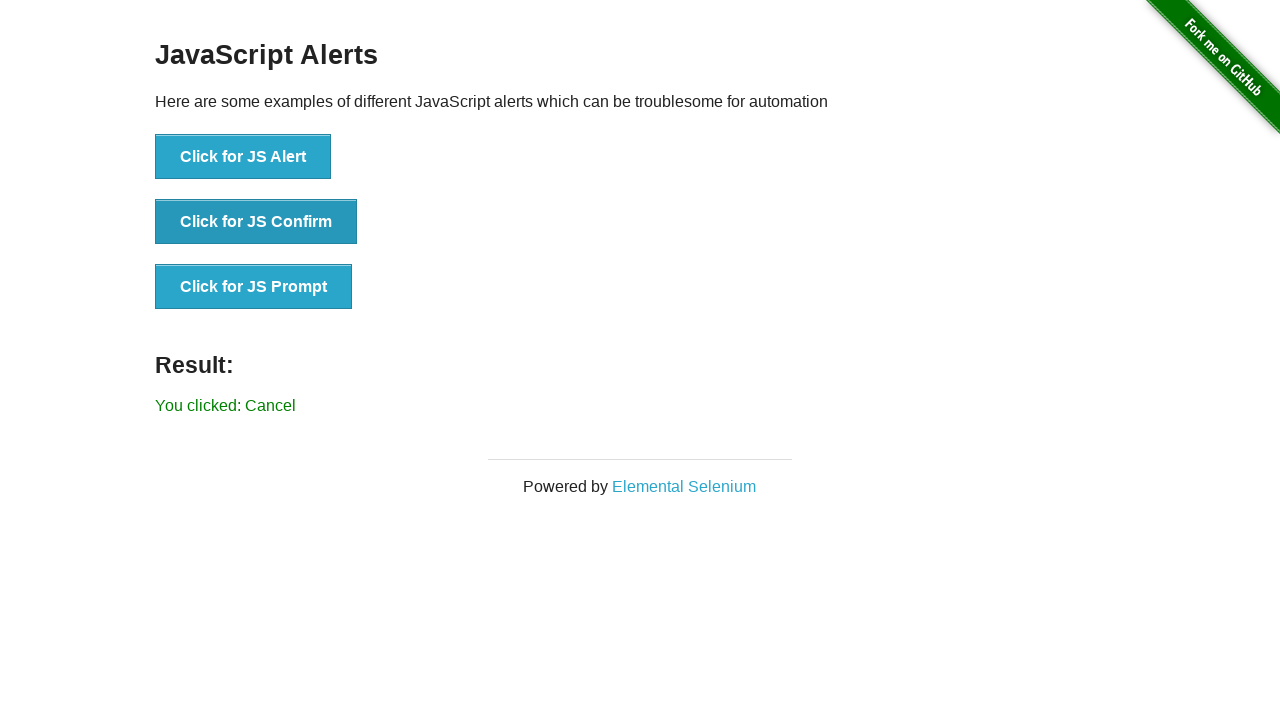

Set up dialog handler to accept confirmation dialogs
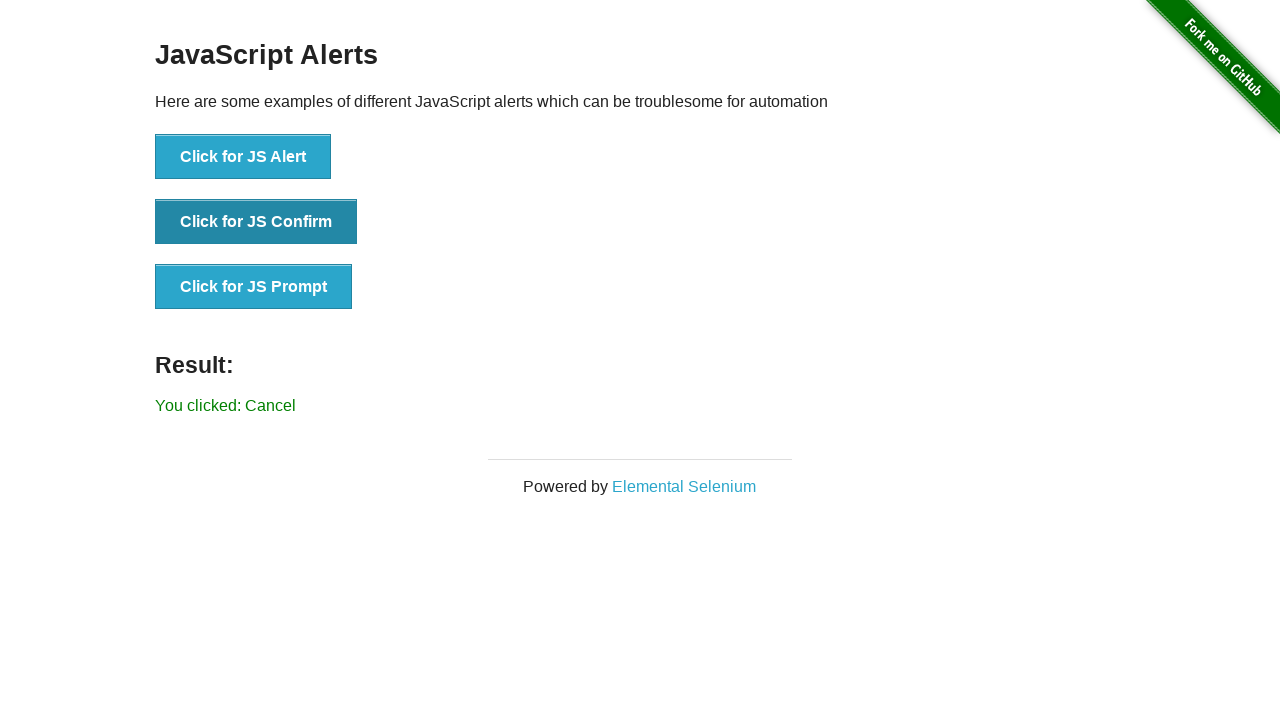

Re-clicked the second button to trigger the alert with handler in place at (256, 222) on ul > li:nth-child(2) > button
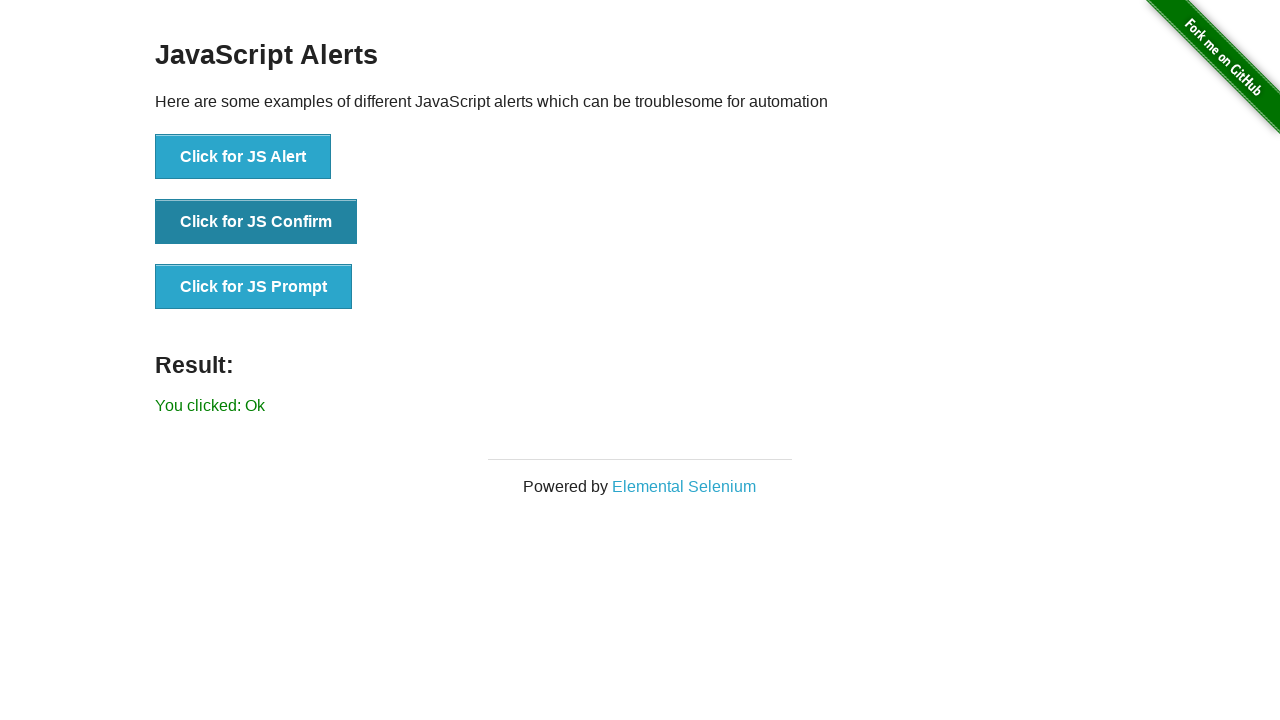

Result text element appeared on page
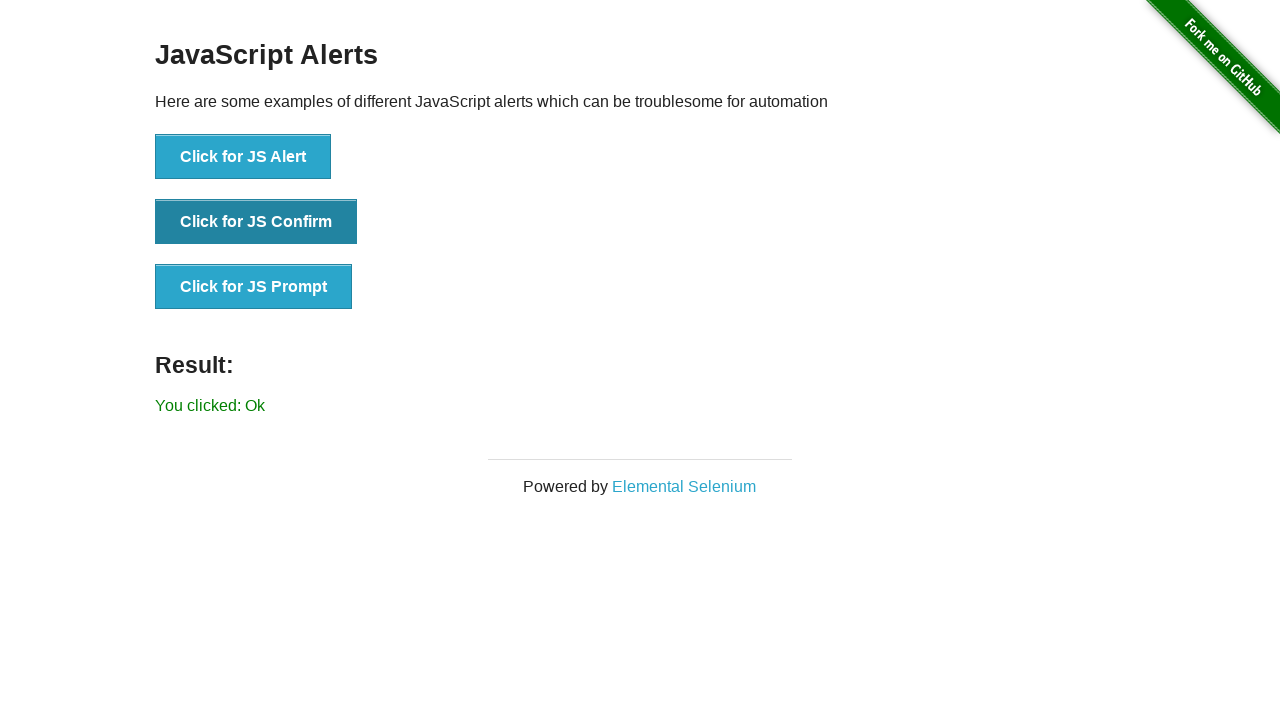

Retrieved result text content
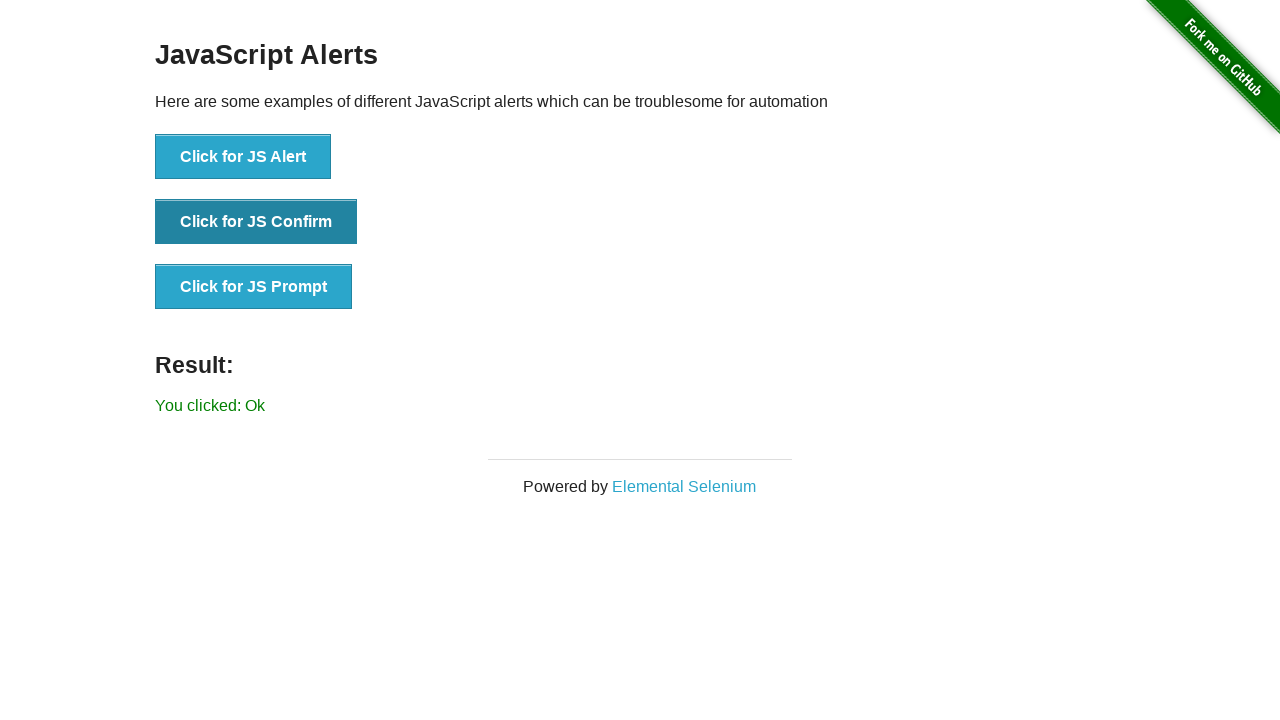

Verified result text equals 'You clicked: Ok'
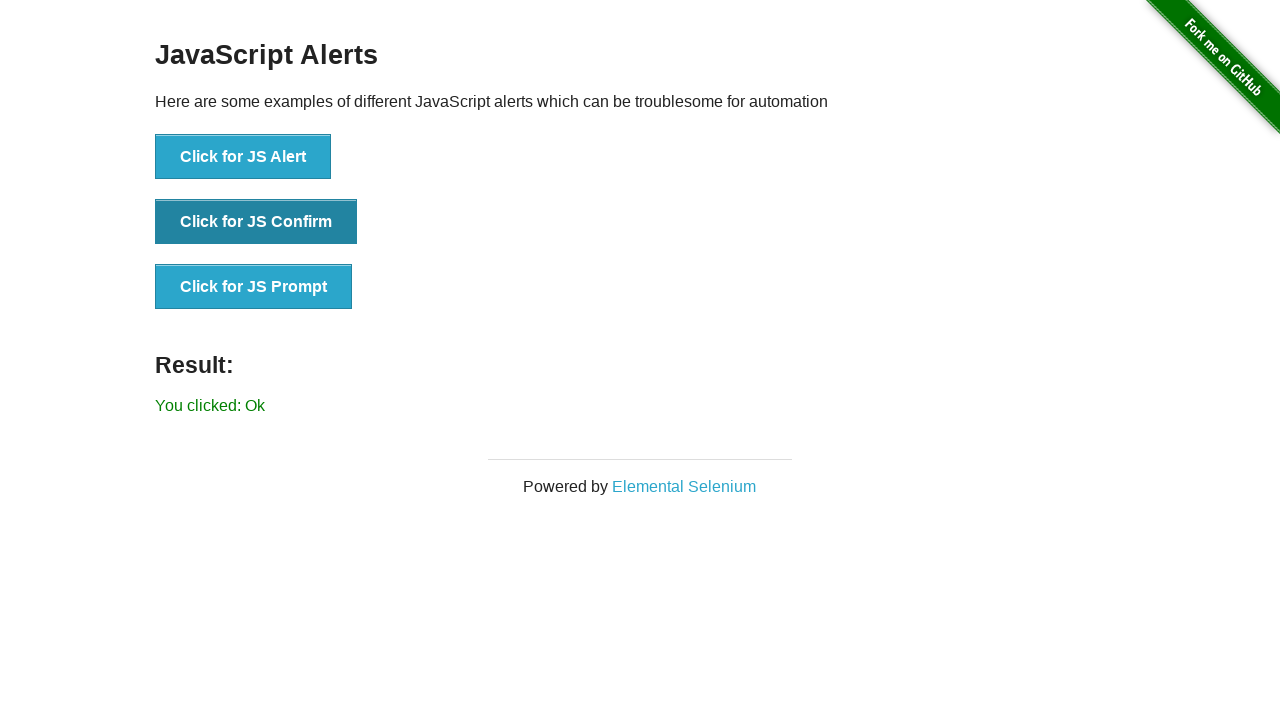

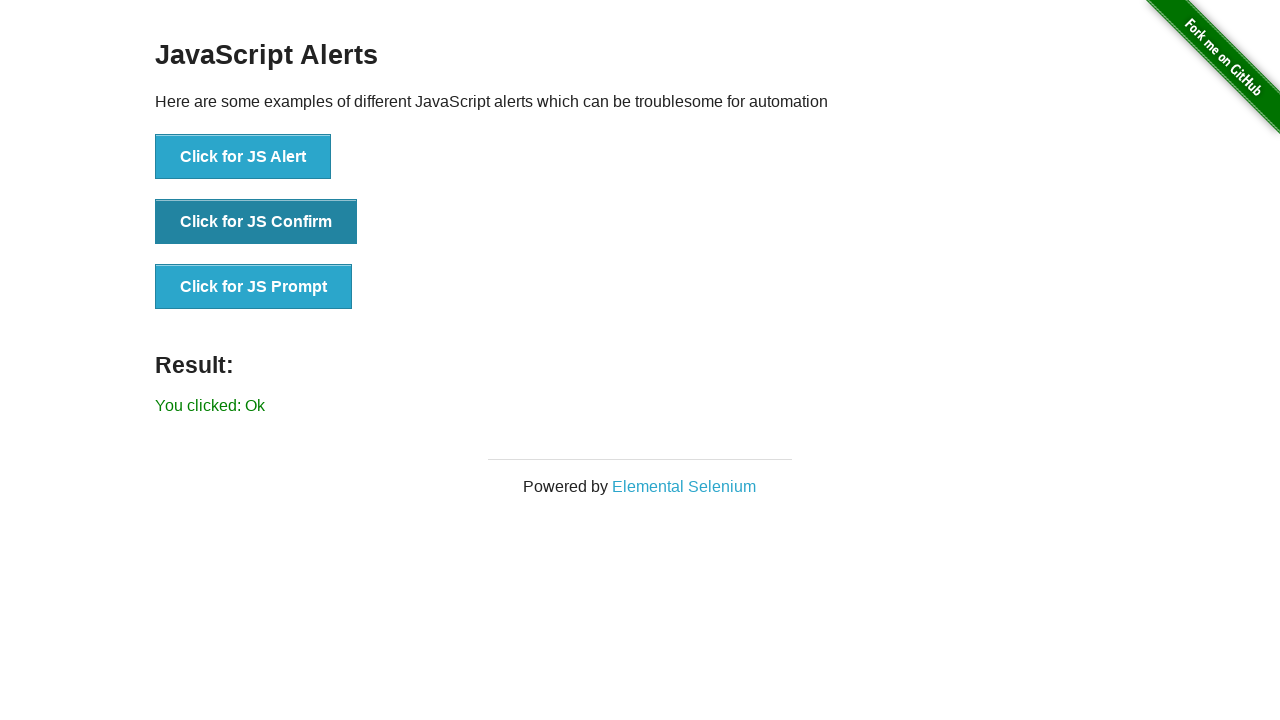